Navigates to a wireless earphone collection page and interacts with product links

Starting URL: https://gearsforears.com/collections/wireless-earphone

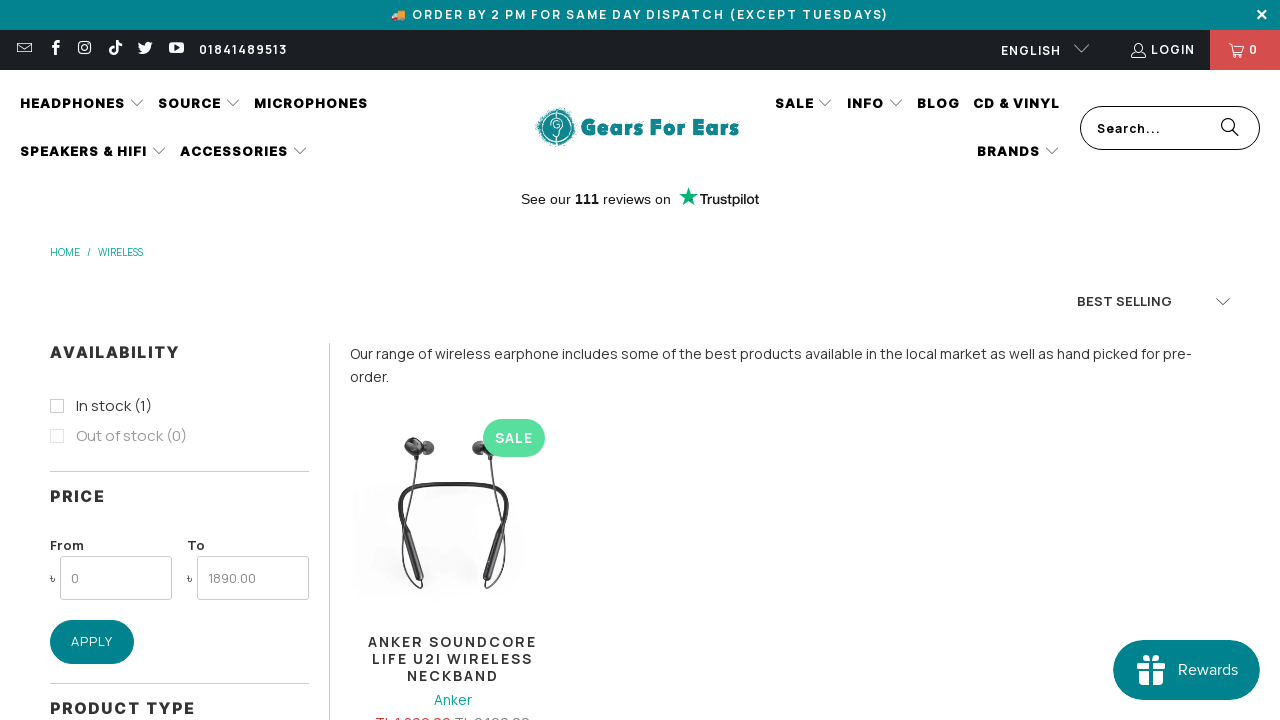

Waited for product links to load on wireless earphone collection page
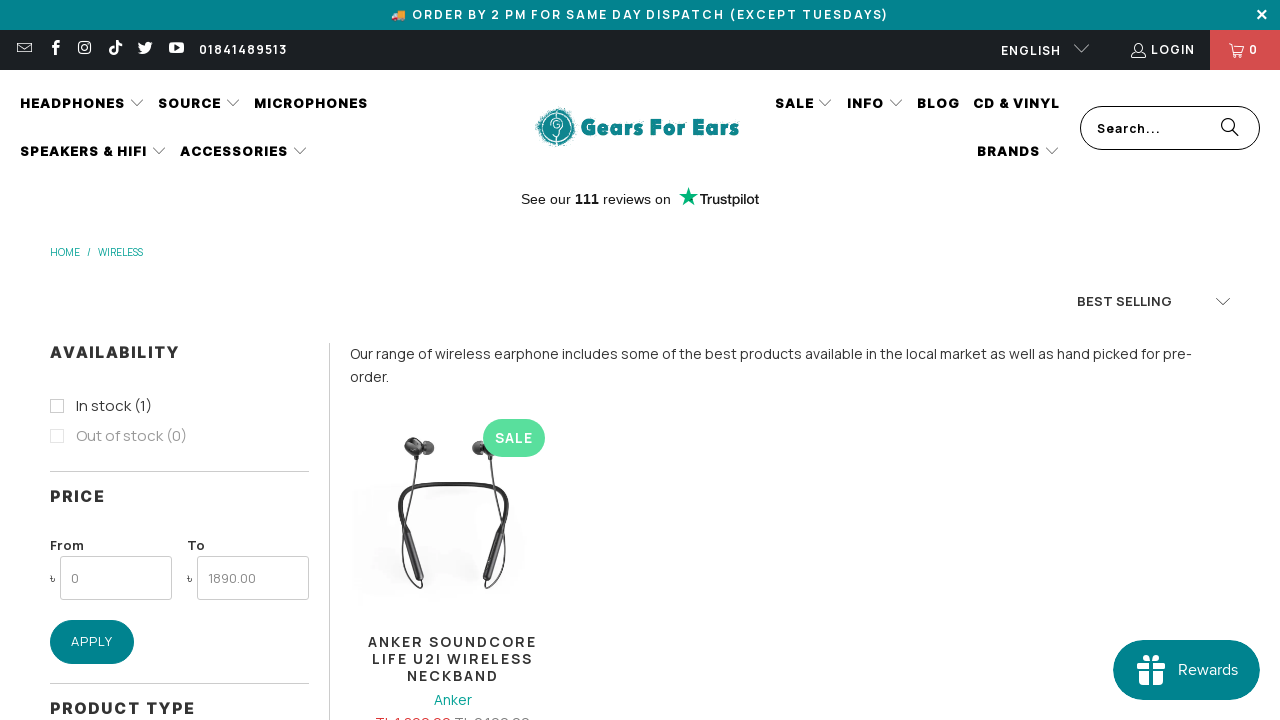

Retrieved all product links from the collection page
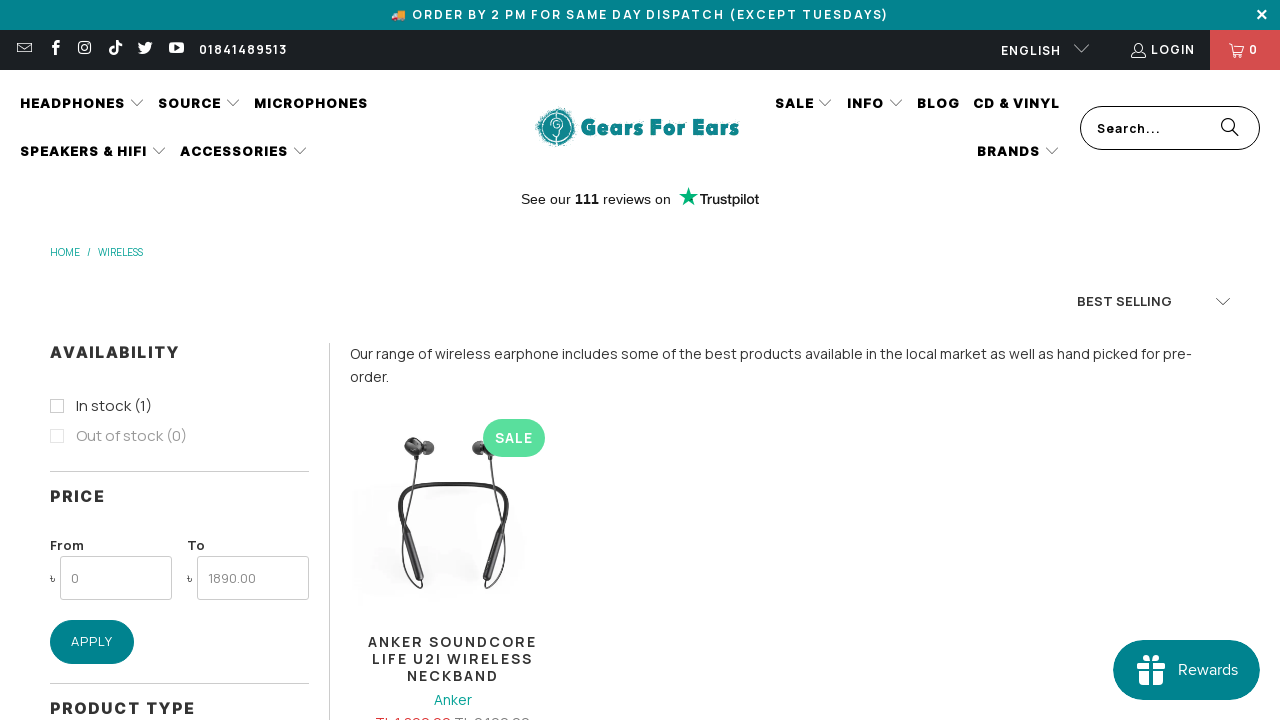

Verified that 1 products are displayed on the page
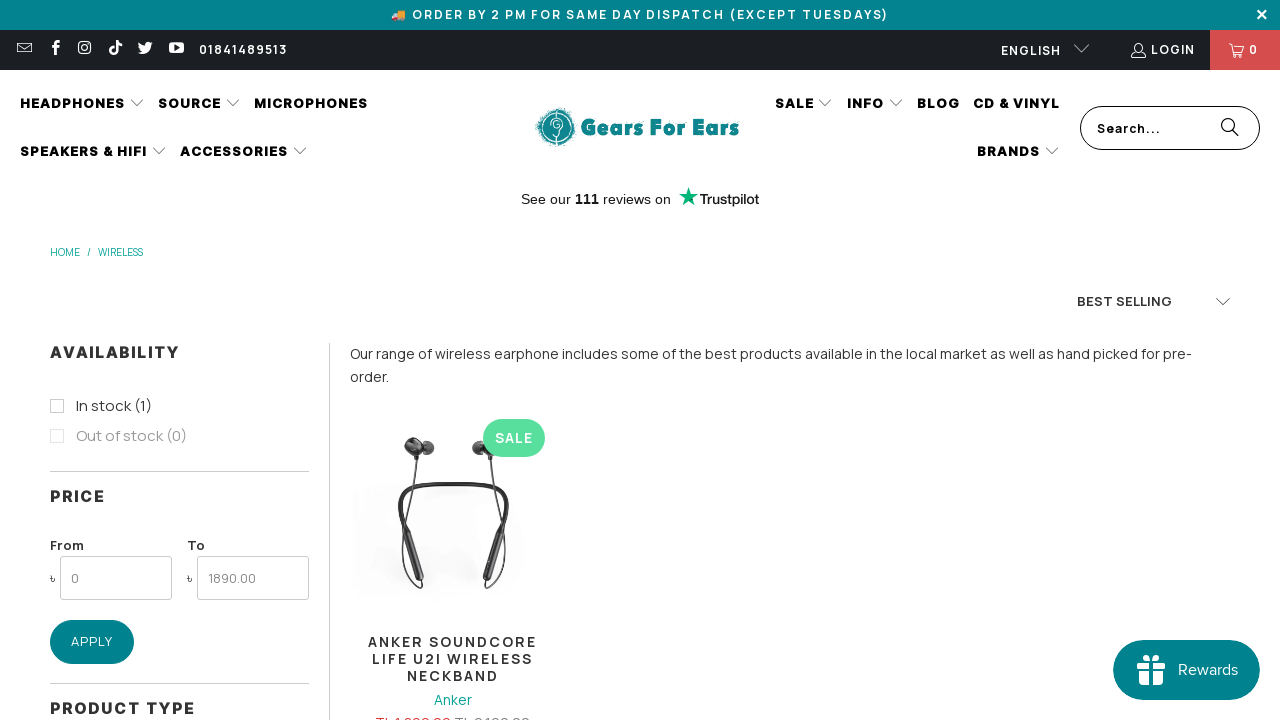

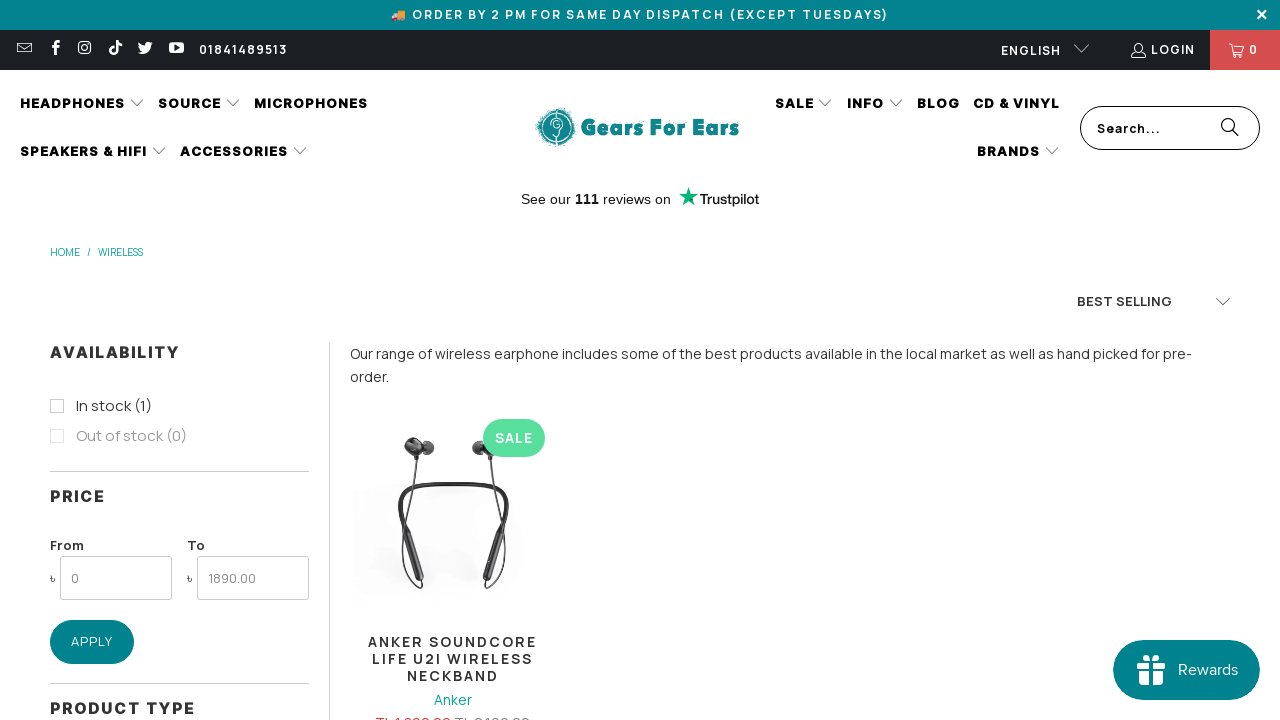